Tests iframe switching functionality by navigating to a page with an iframe, switching into the iframe to verify an element exists, then switching back to the parent frame to verify another element.

Starting URL: http://the-internet.herokuapp.com/iframe

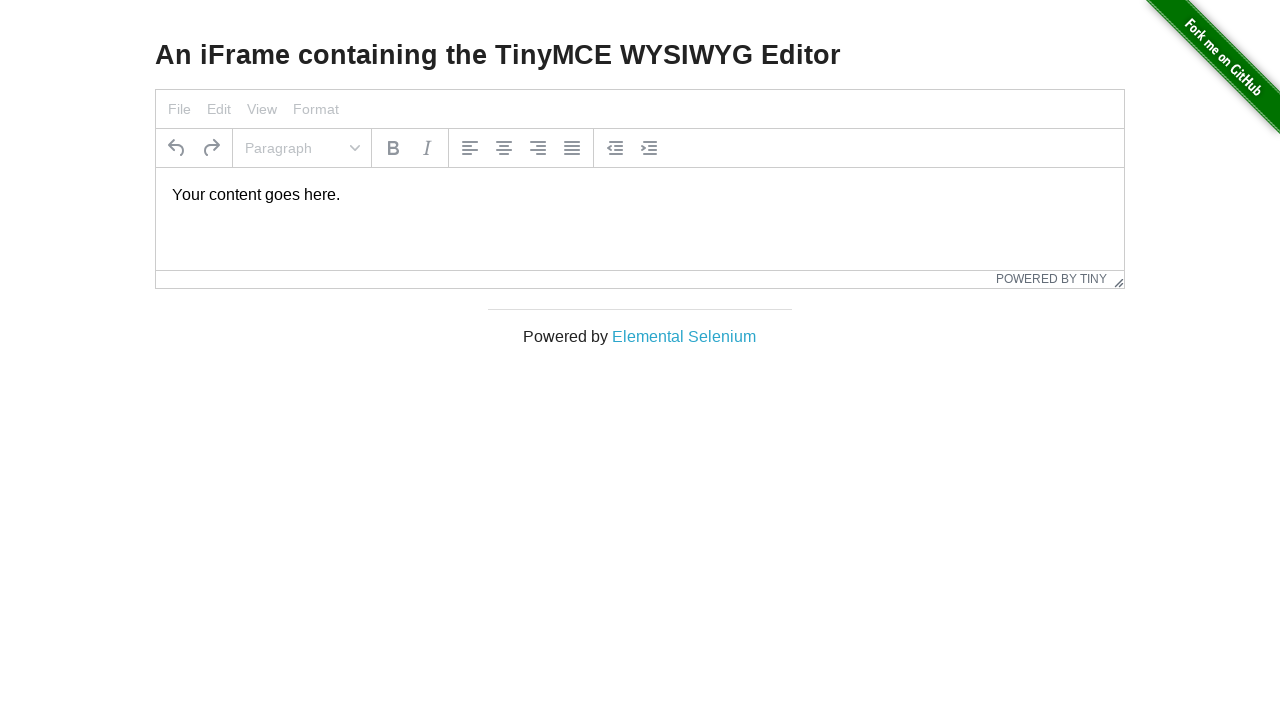

Navigated to iframe test page
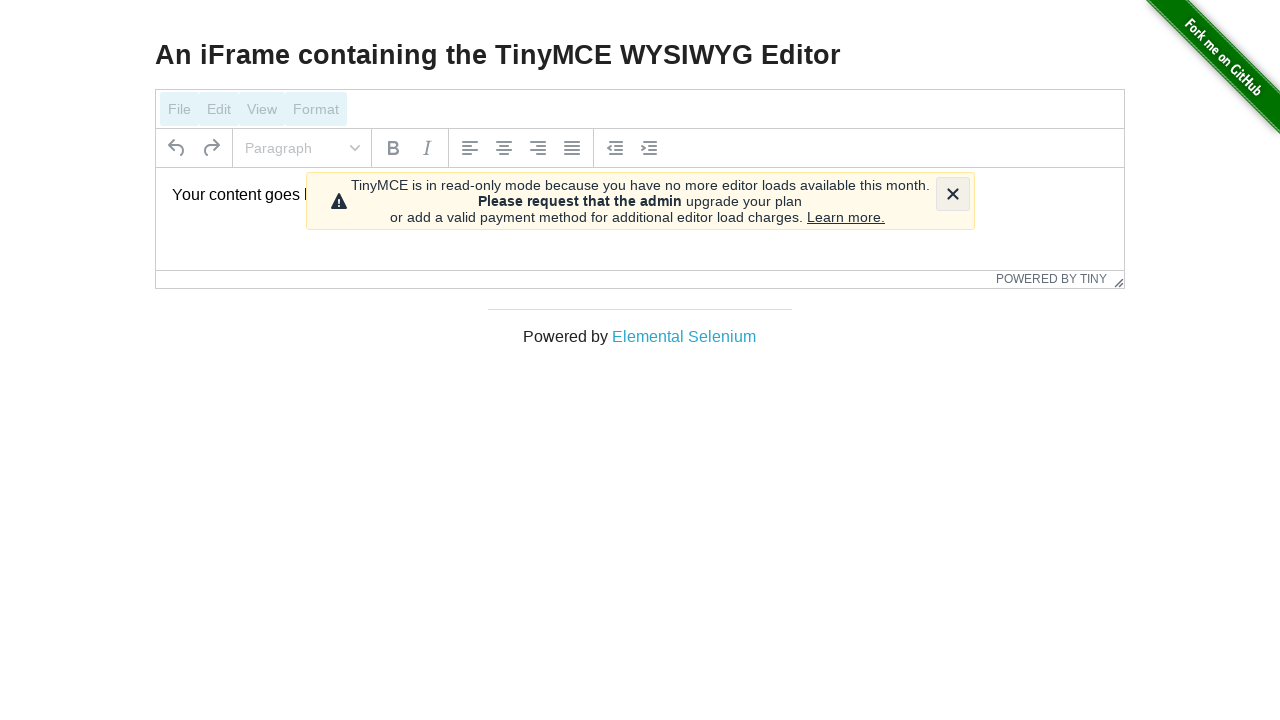

Located the first iframe on the page
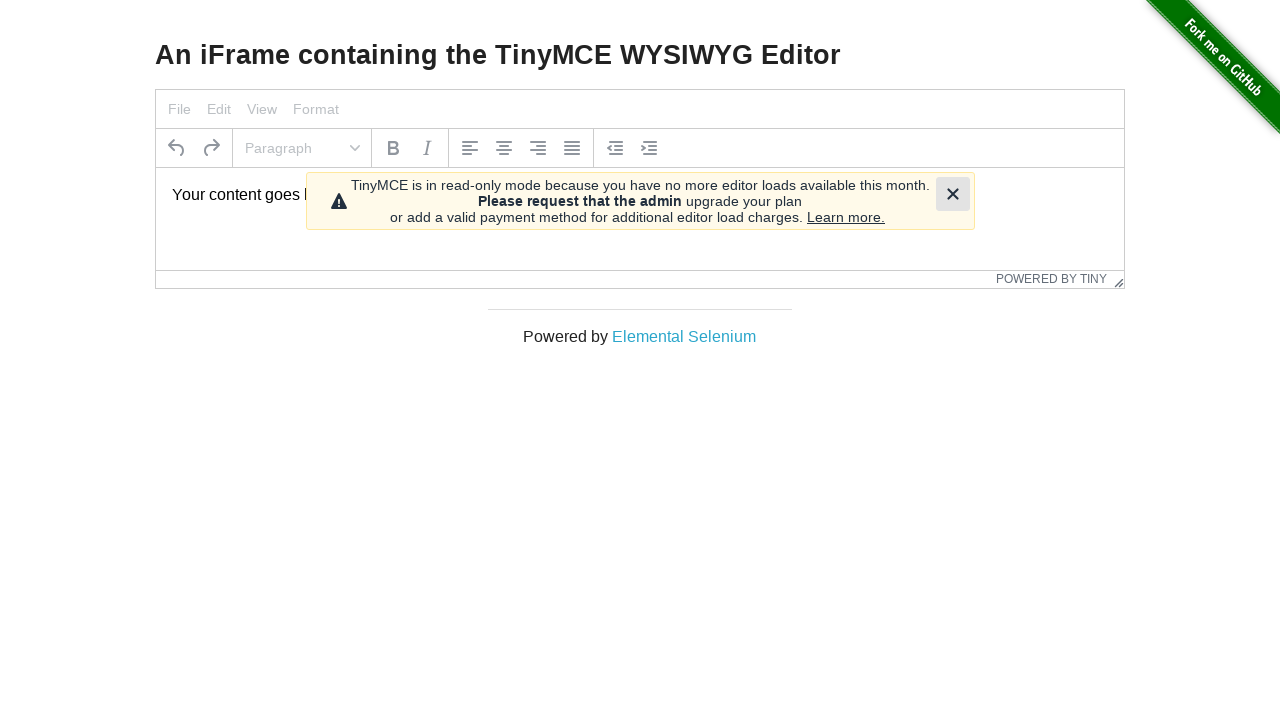

Verified element #tinymce is visible inside iframe
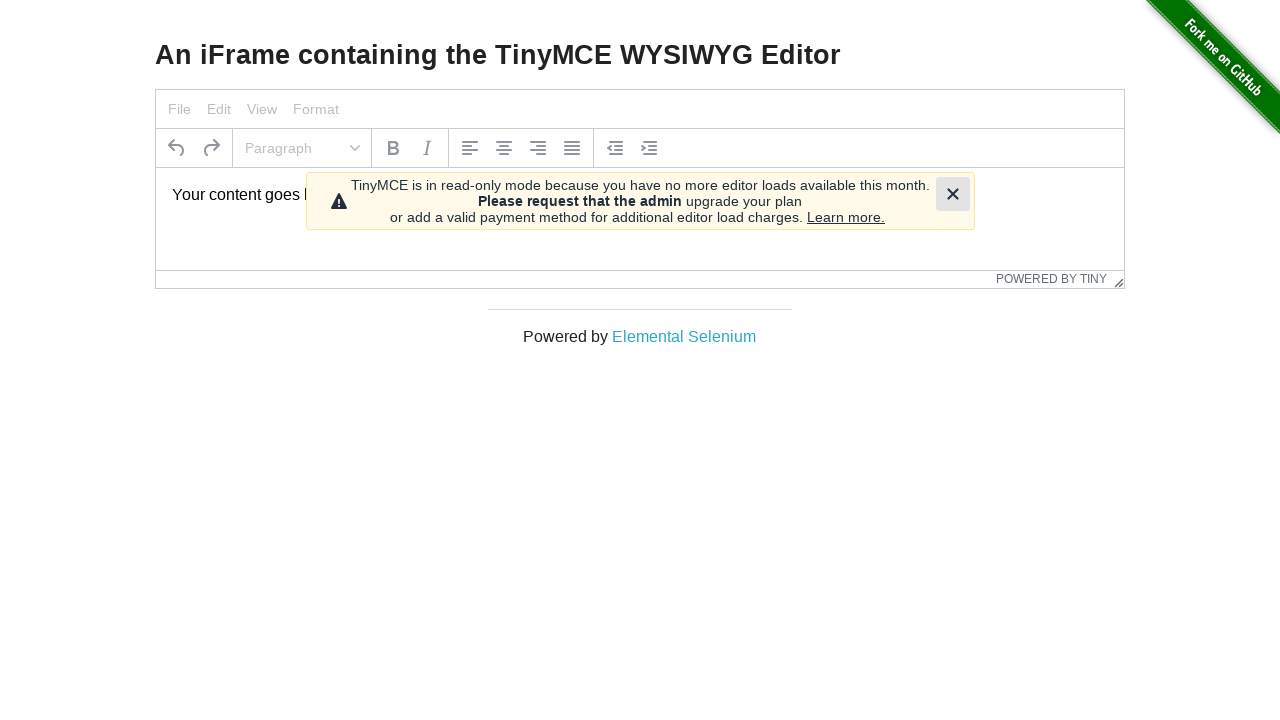

Verified element .tox-editor-container is visible in parent frame
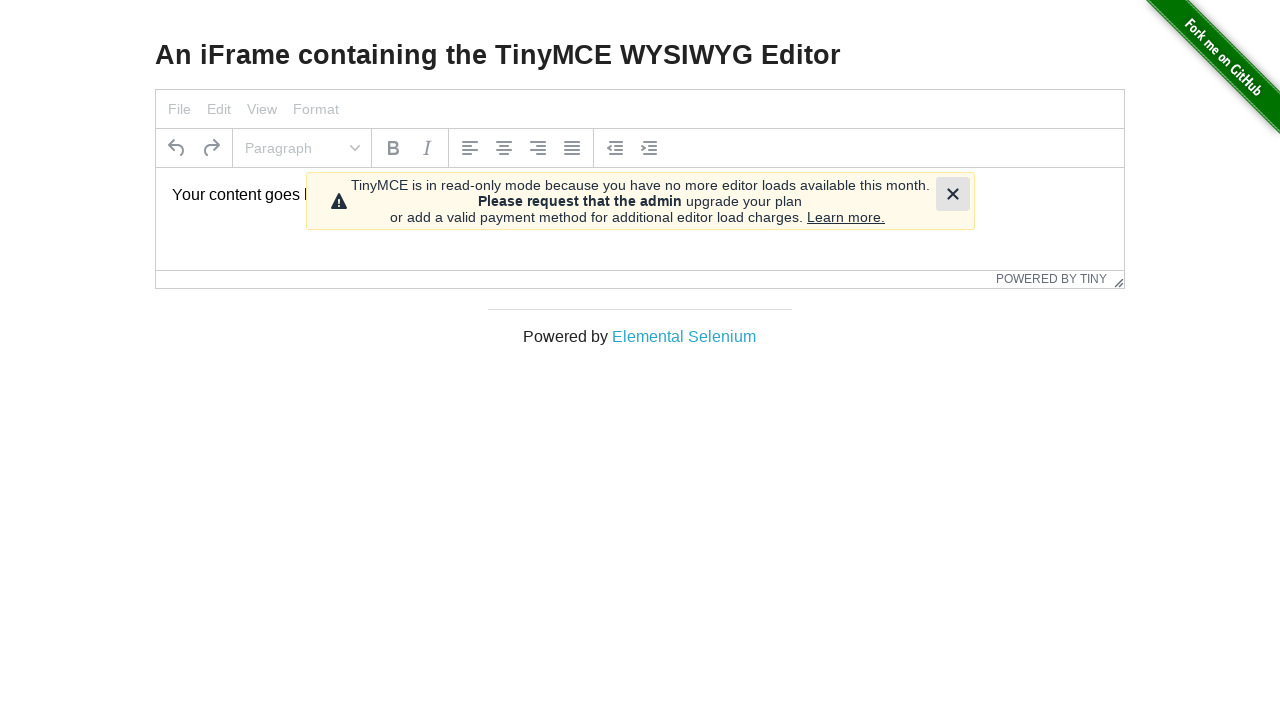

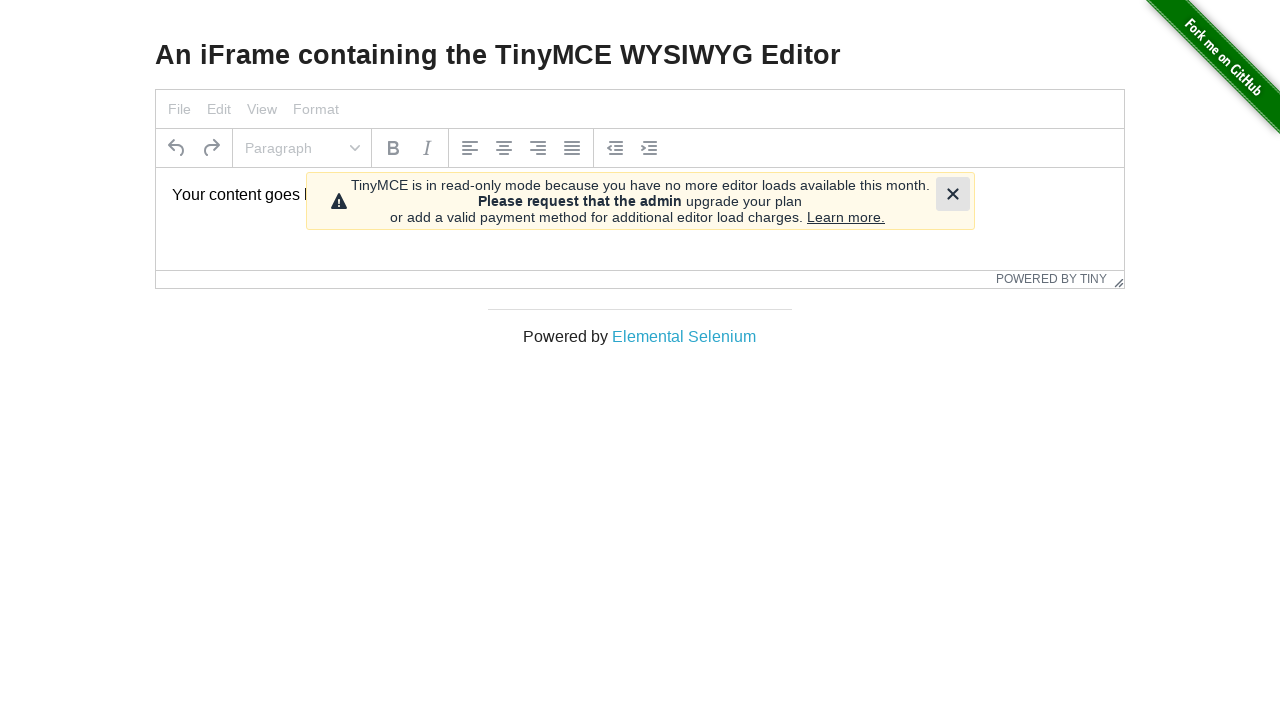